Demonstrates clearing an input field after setting a value

Starting URL: http://www.tlkeith.com/WebDriverIOTutorialTest.html

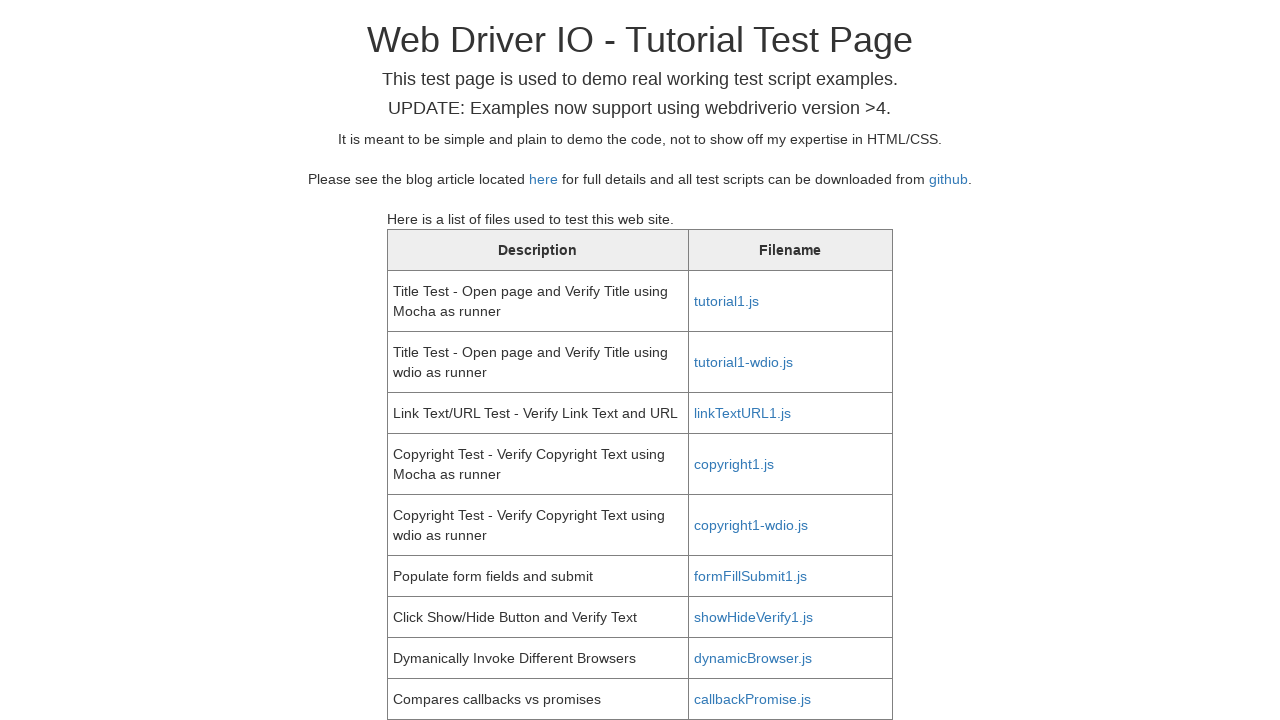

Filled first name field with 'test' on #fname
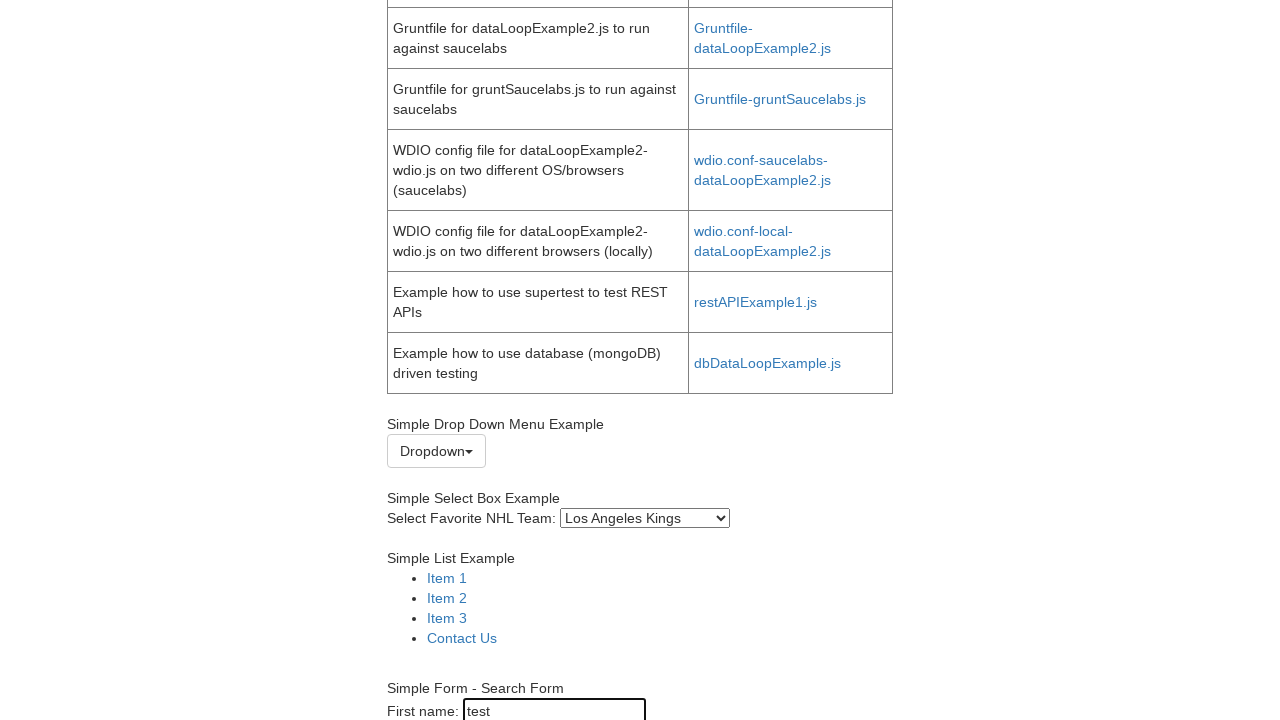

Retrieved first name field value
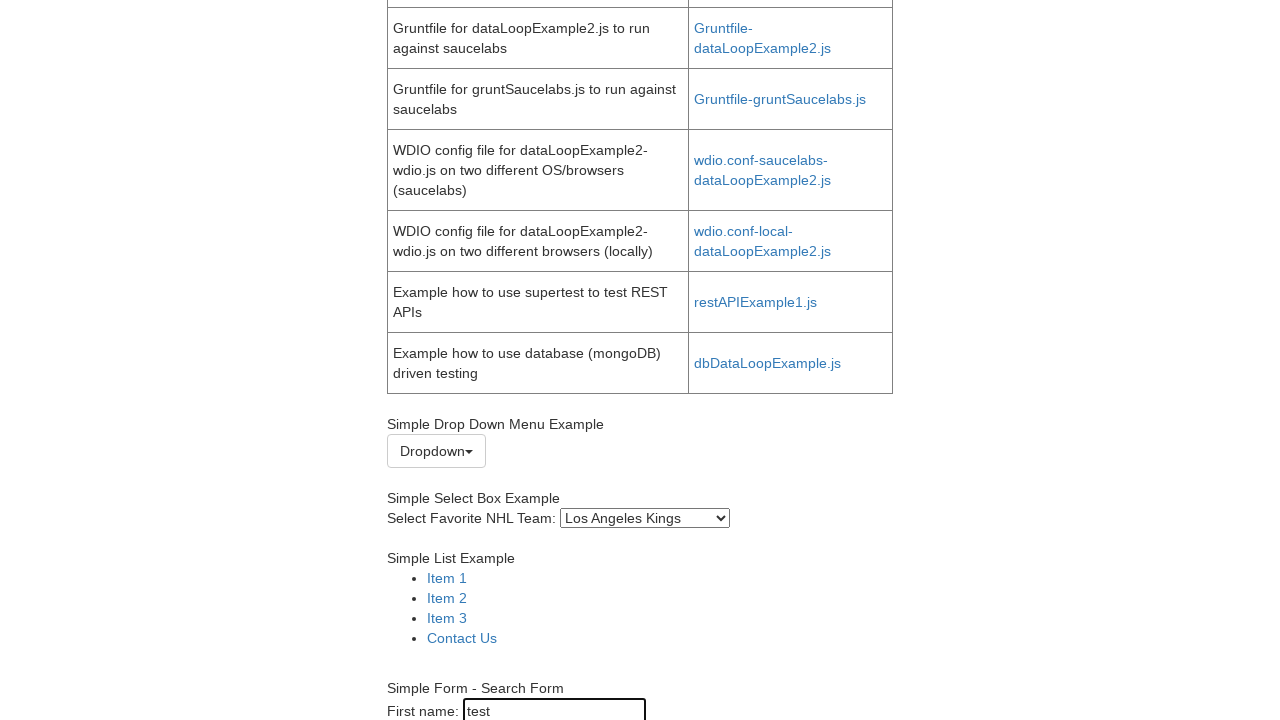

Asserted first name field value is 'test'
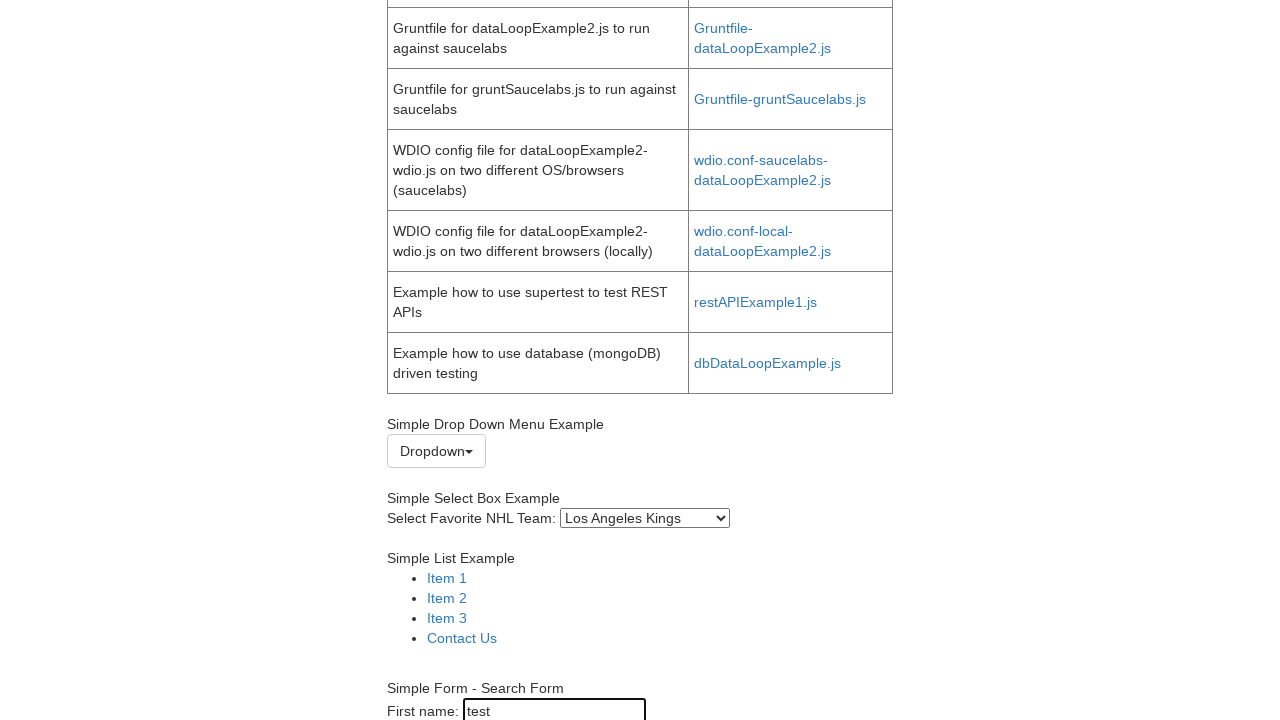

Cleared first name field using clearElement command on #fname
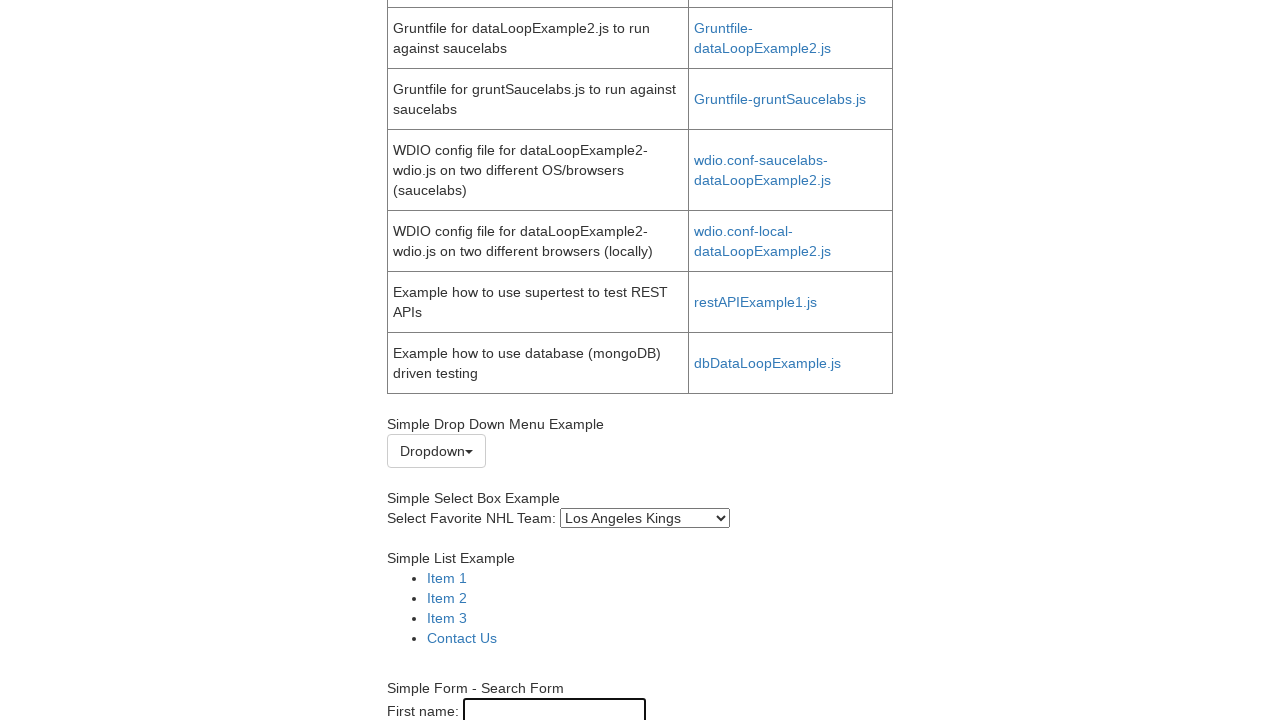

Retrieved first name field value after clearing
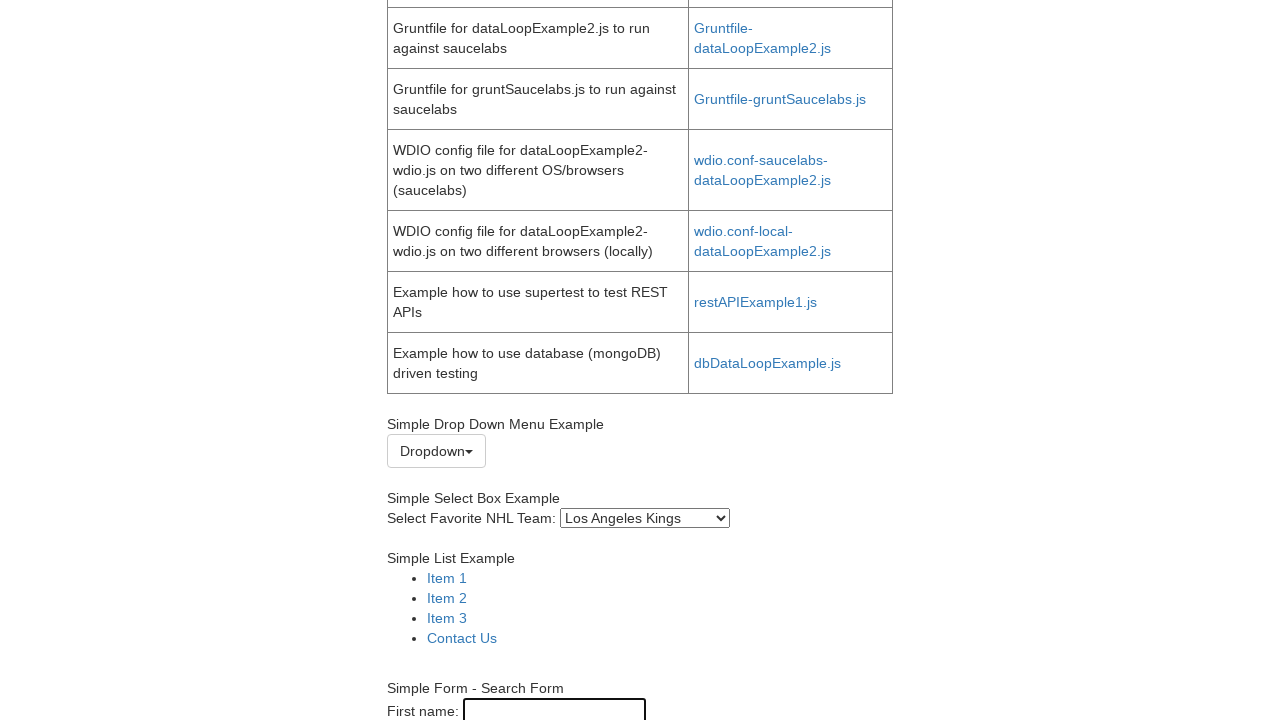

Asserted first name field is empty after clearing
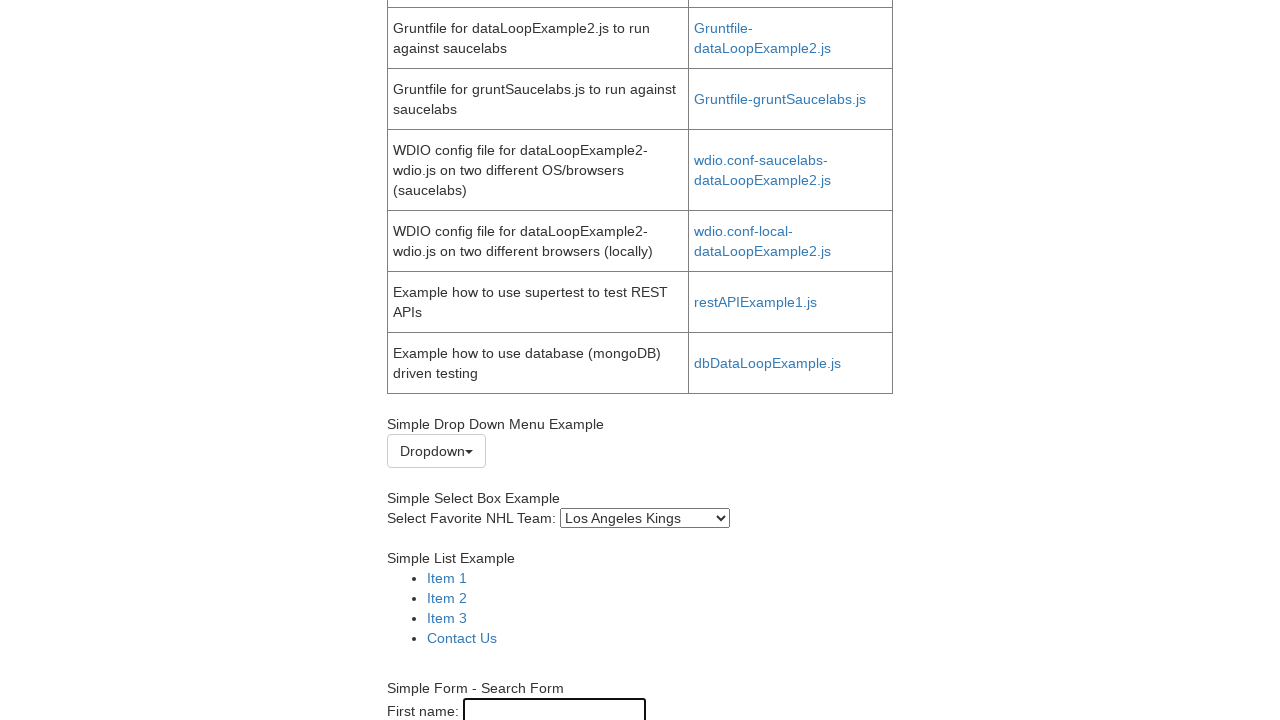

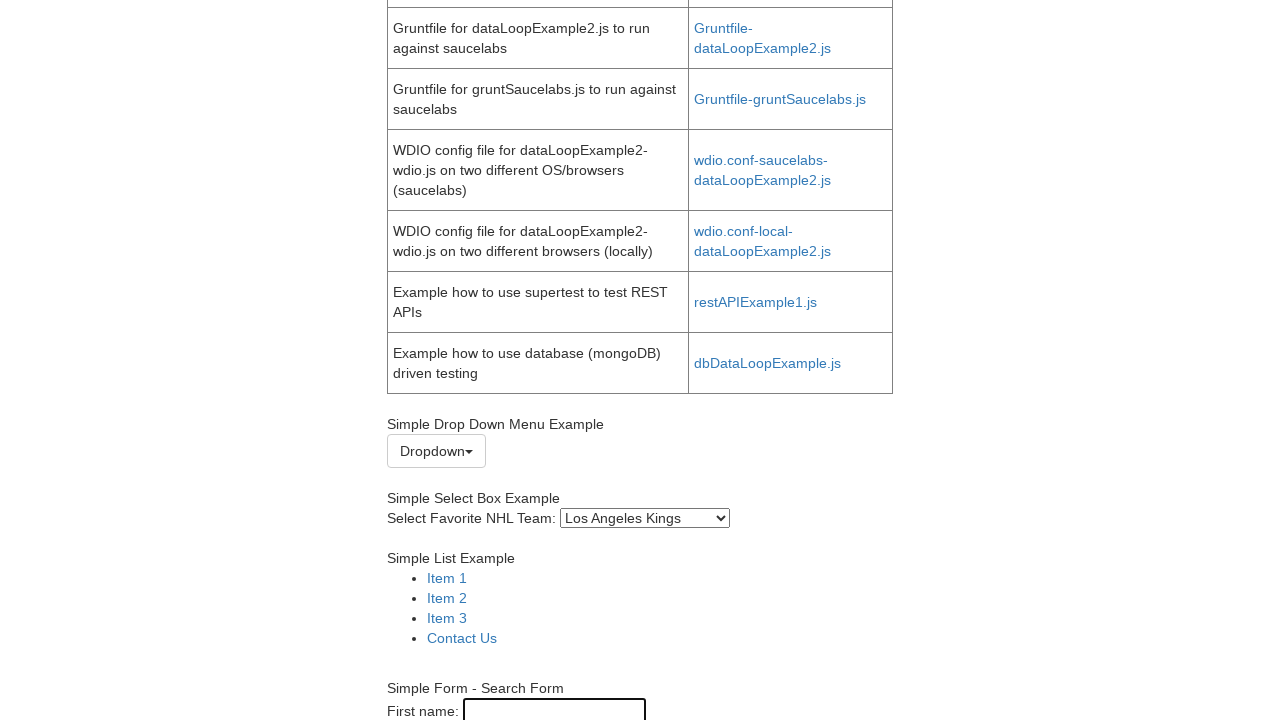